Tests shopping cart functionality by adding multiple items to cart, applying a promo code, and verifying the code is successfully applied

Starting URL: https://rahulshettyacademy.com/seleniumPractise/

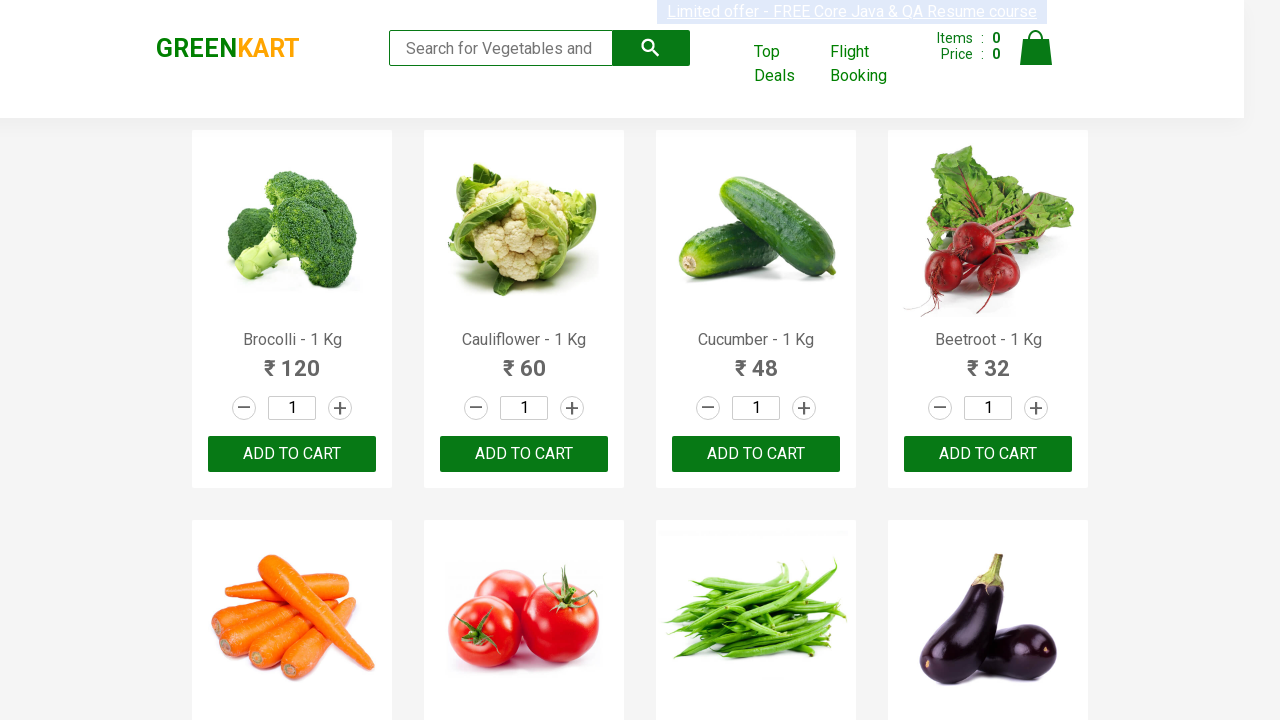

Retrieved all product name elements from the page
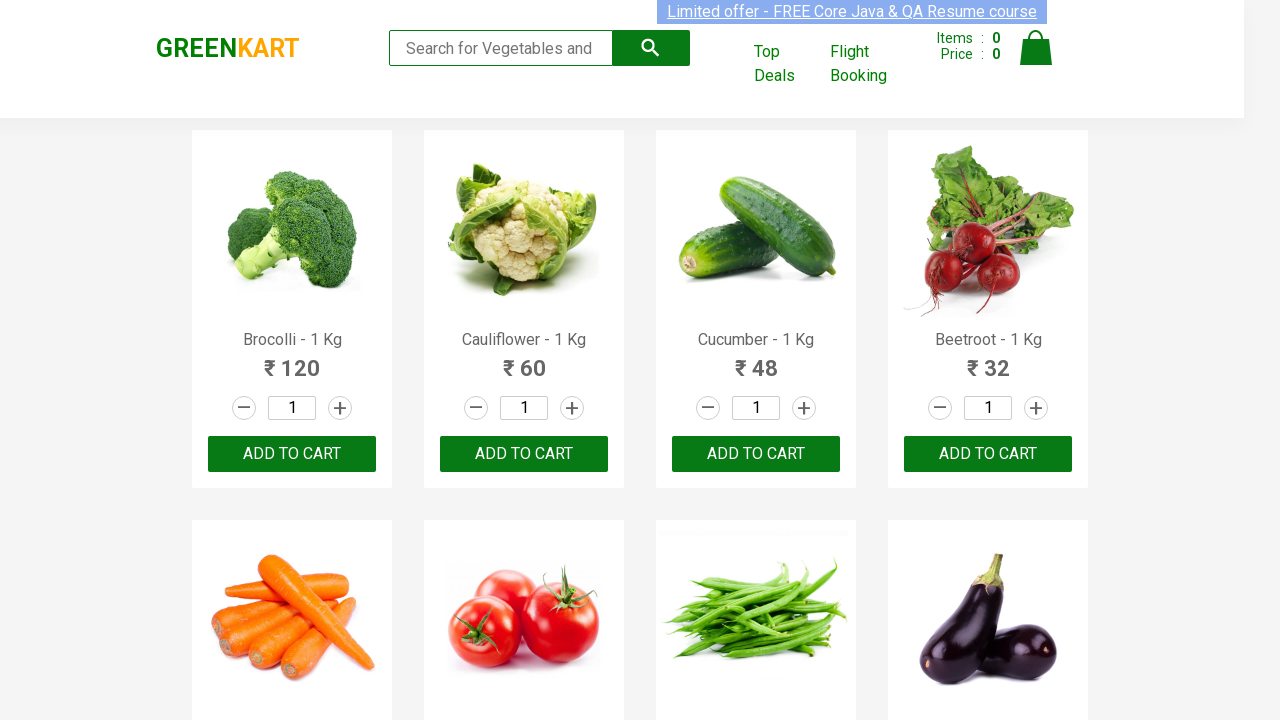

Retrieved text content from product at index 0
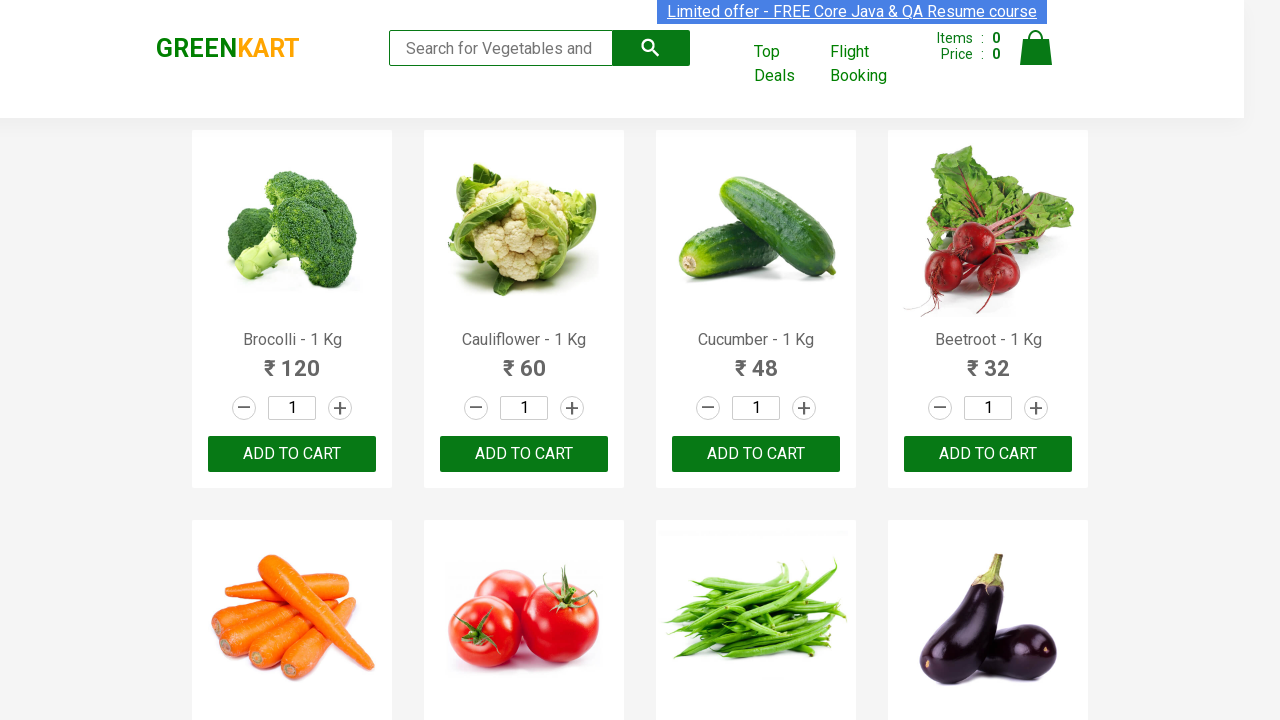

Retrieved text content from product at index 1
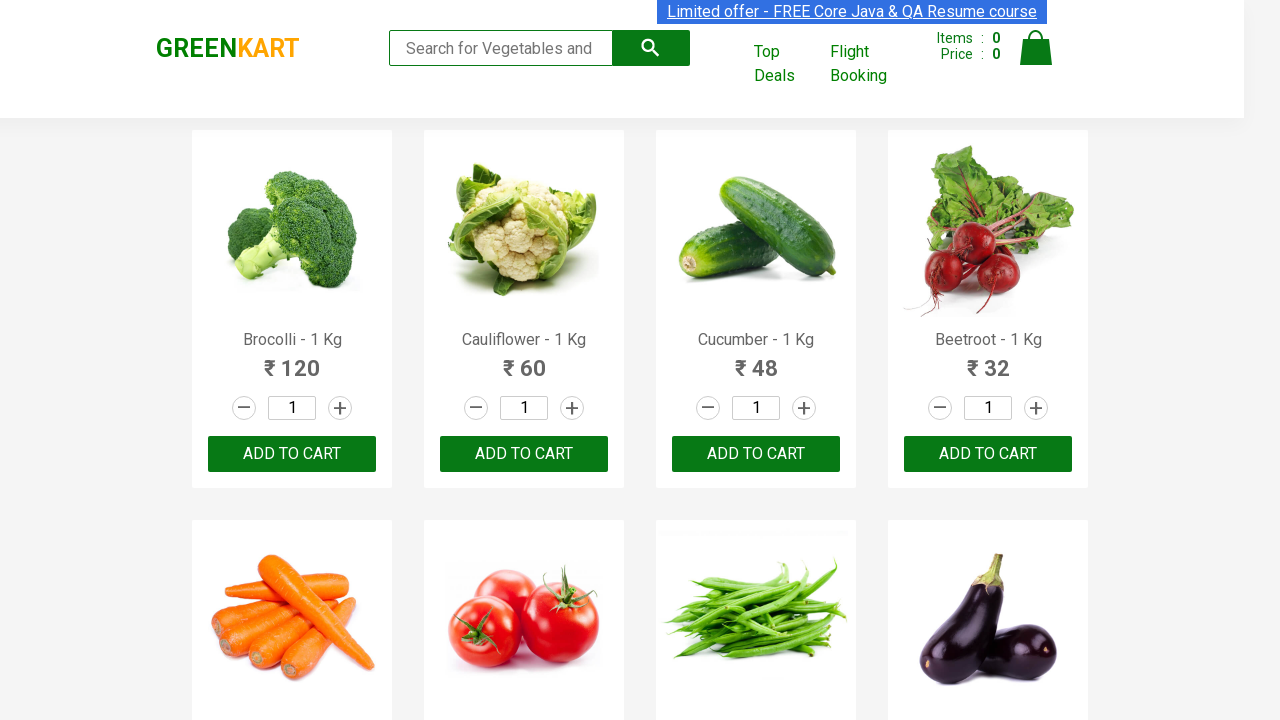

Retrieved text content from product at index 2
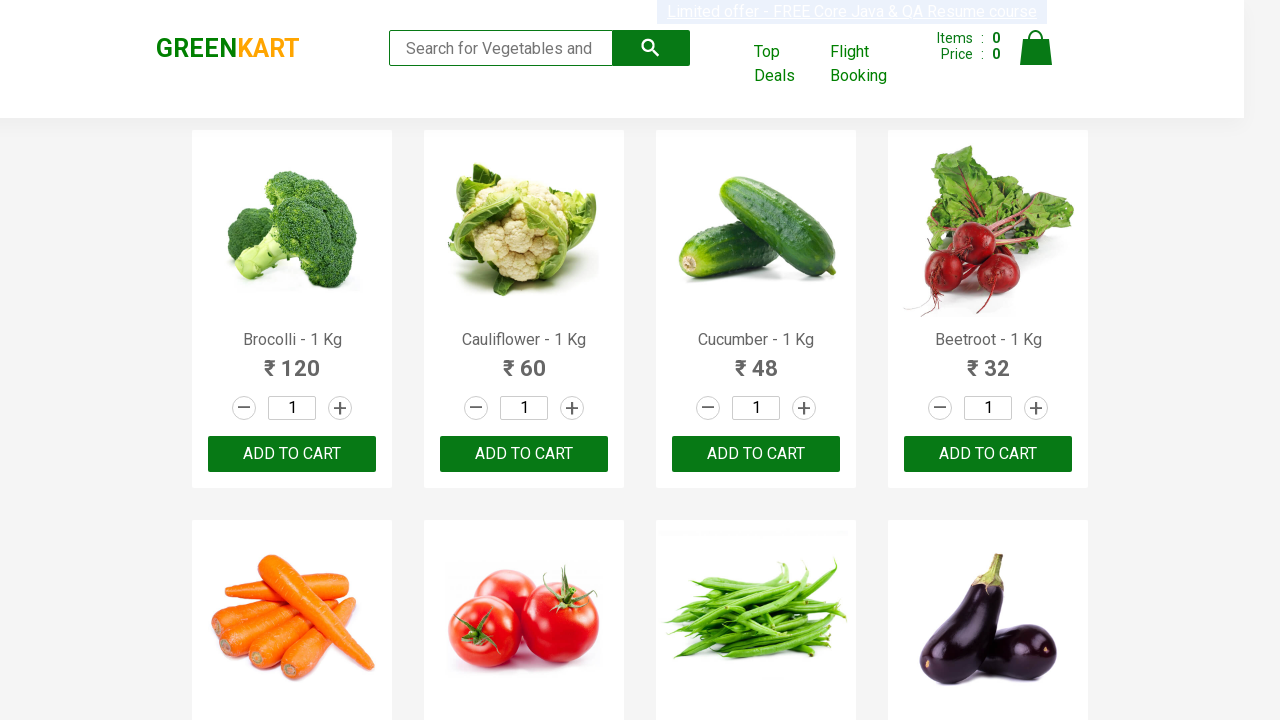

Retrieved text content from product at index 3
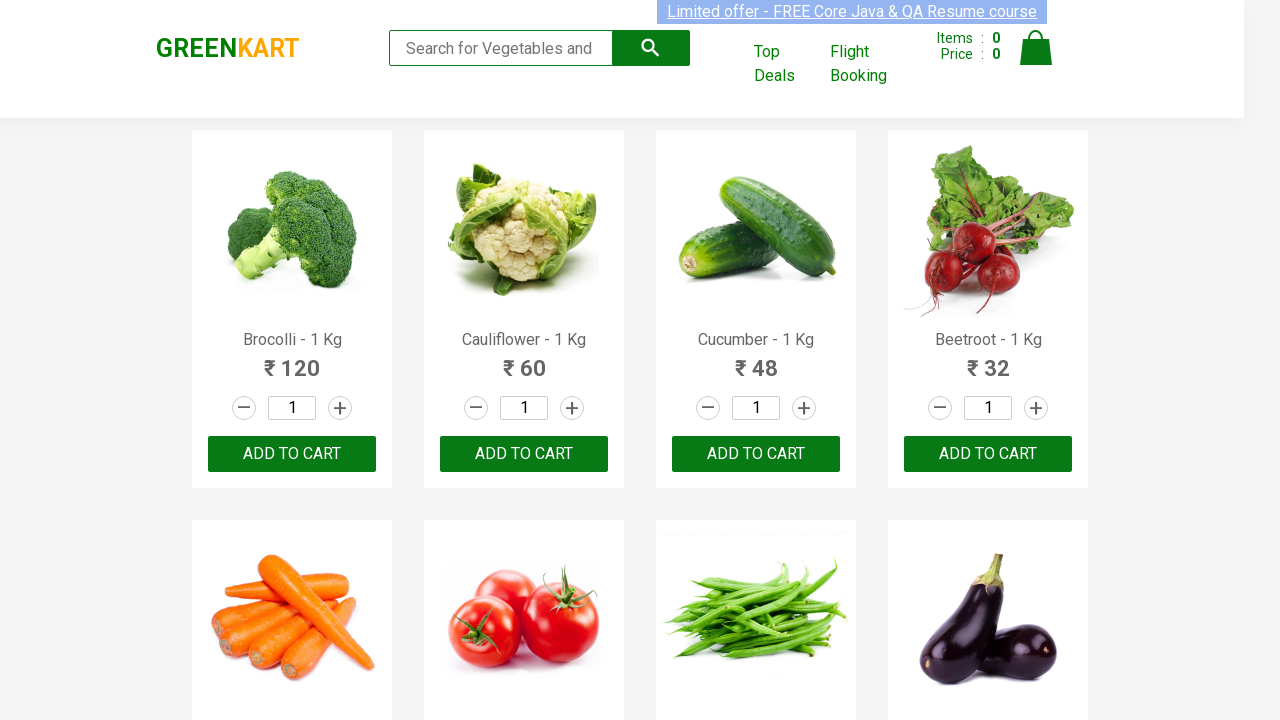

Retrieved text content from product at index 4
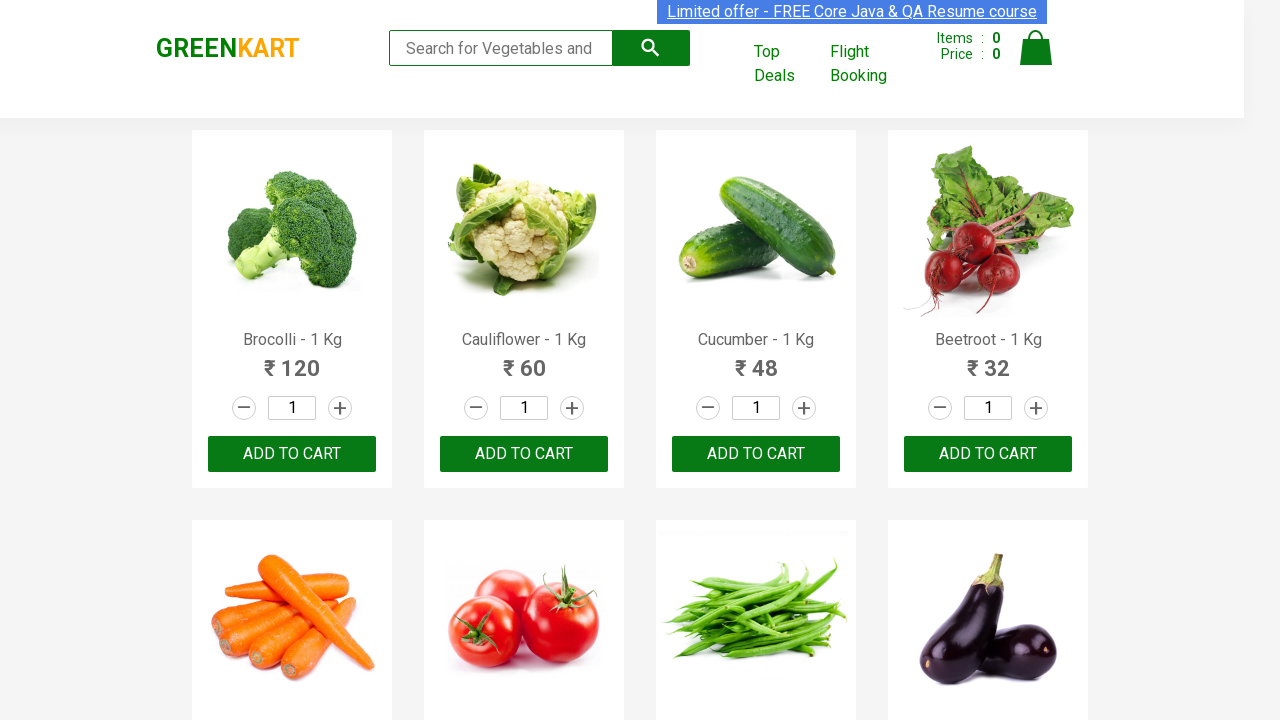

Added Carrot to cart at (292, 360) on xpath=//div[@class='product-action']/button >> nth=4
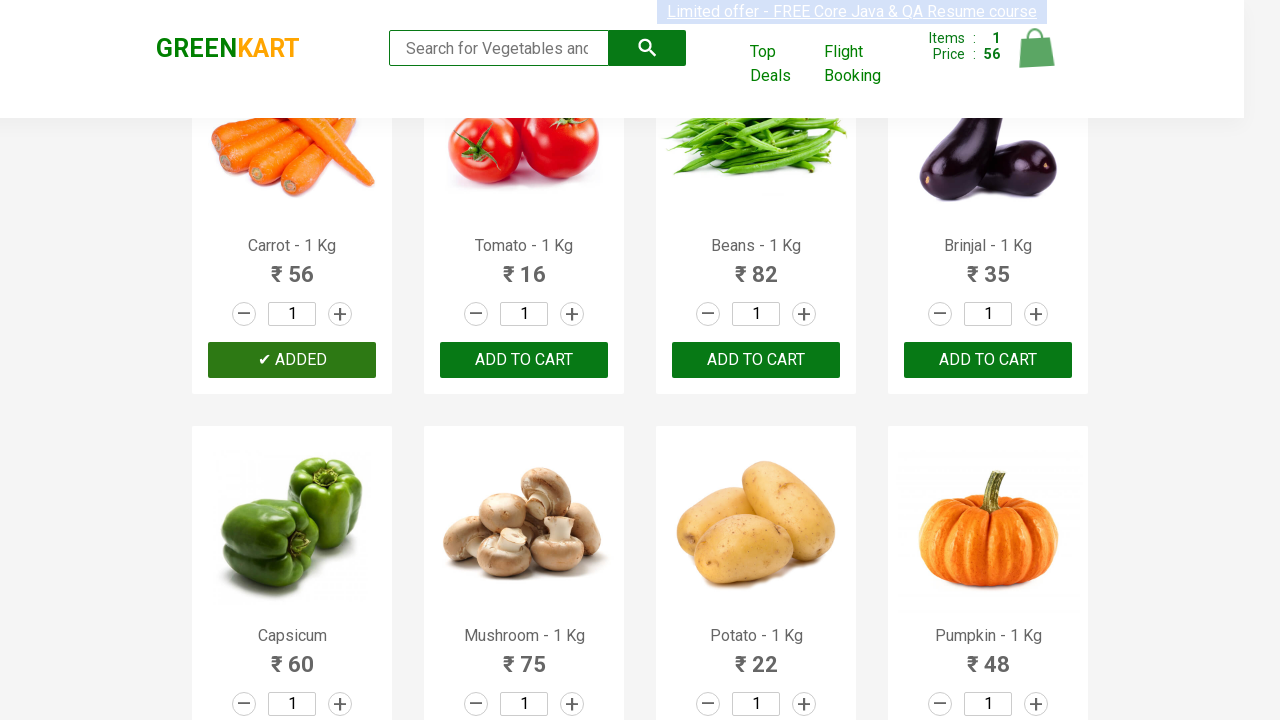

Retrieved text content from product at index 5
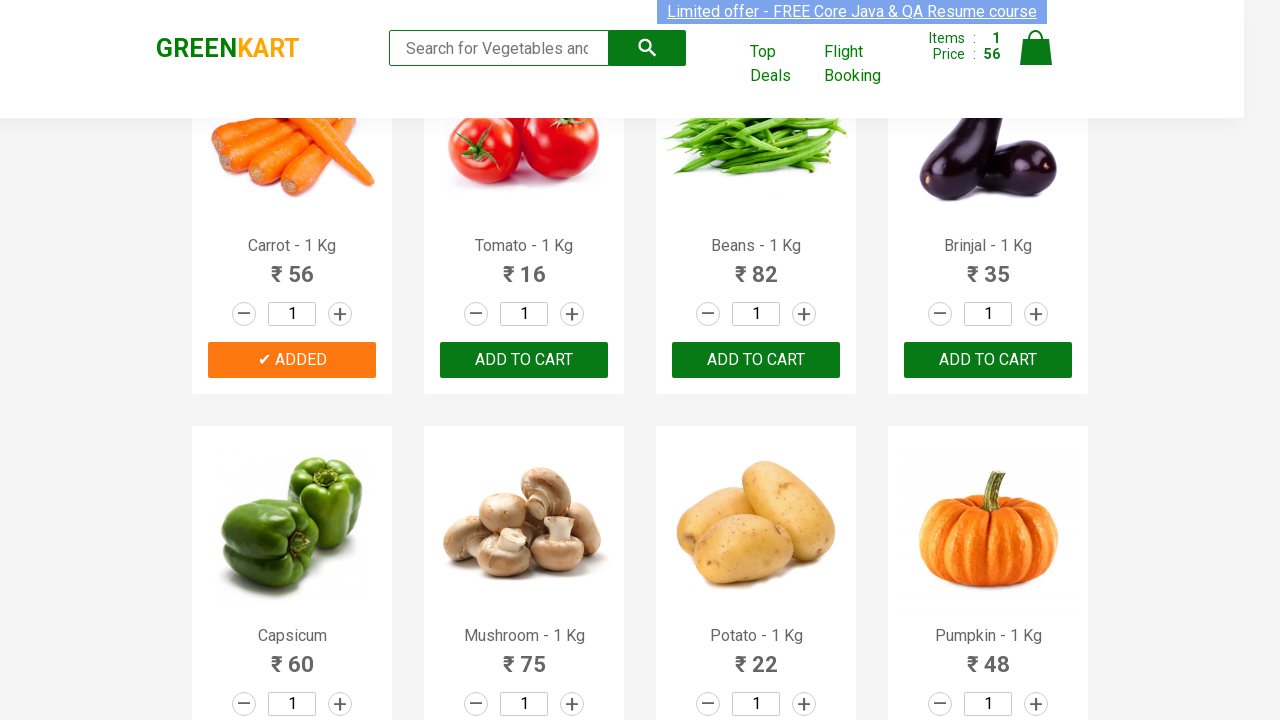

Added Carrot to cart at (524, 360) on xpath=//div[@class='product-action']/button >> nth=5
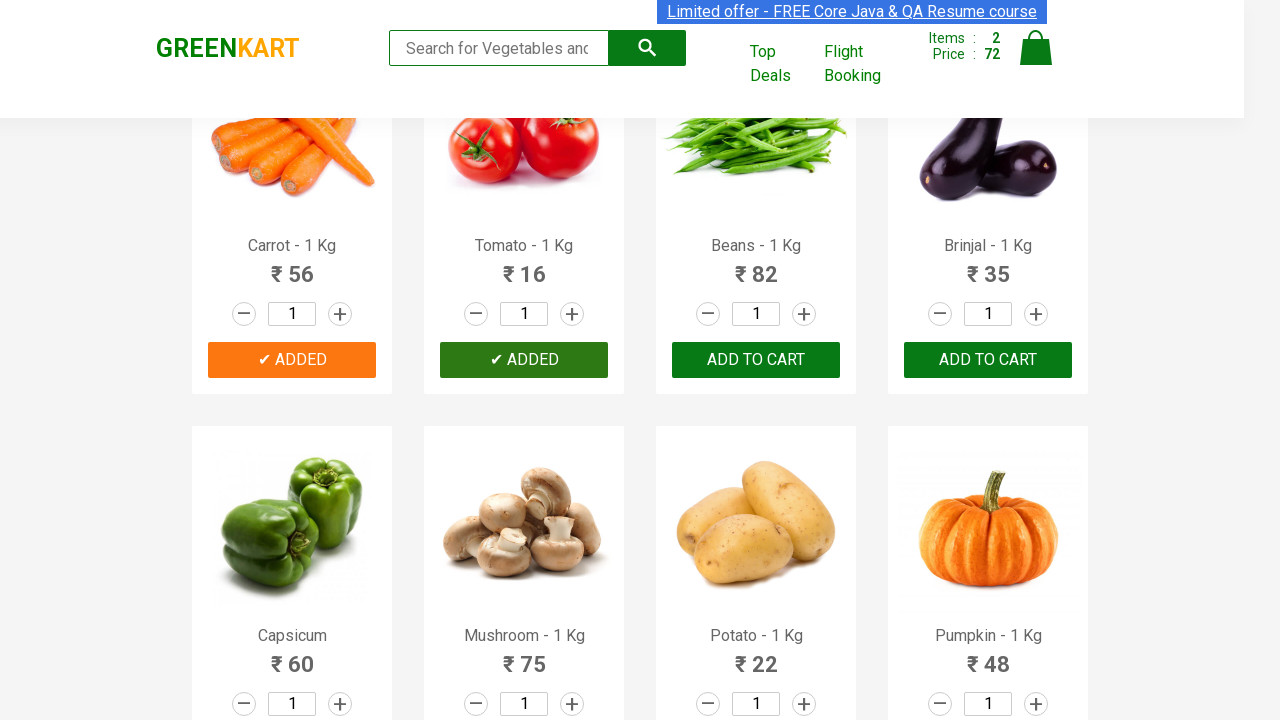

Retrieved text content from product at index 6
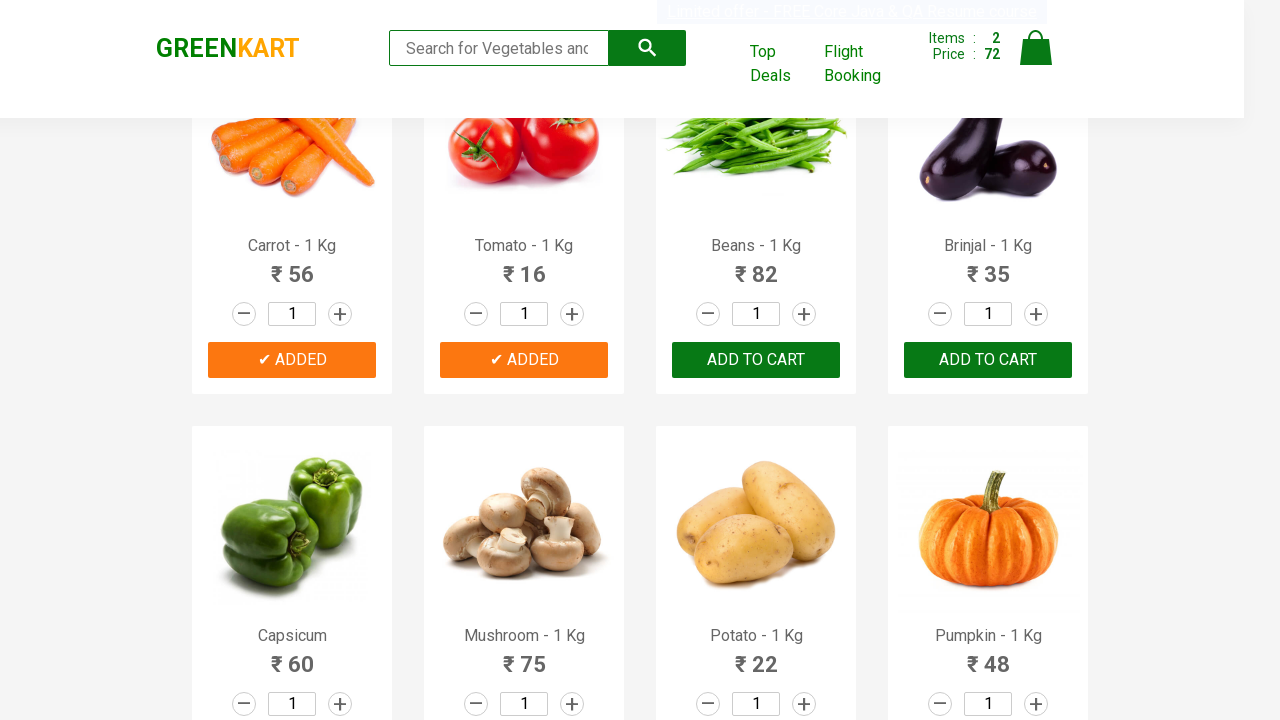

Added Carrot to cart at (756, 360) on xpath=//div[@class='product-action']/button >> nth=6
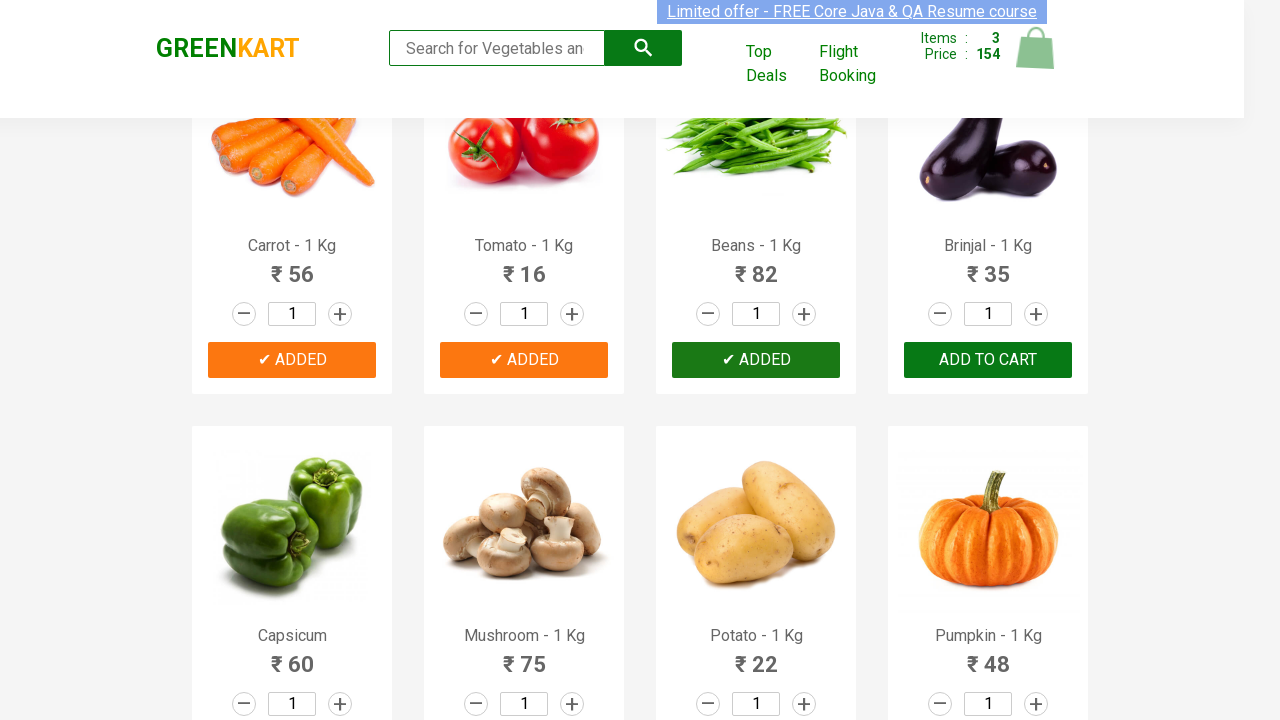

Retrieved text content from product at index 7
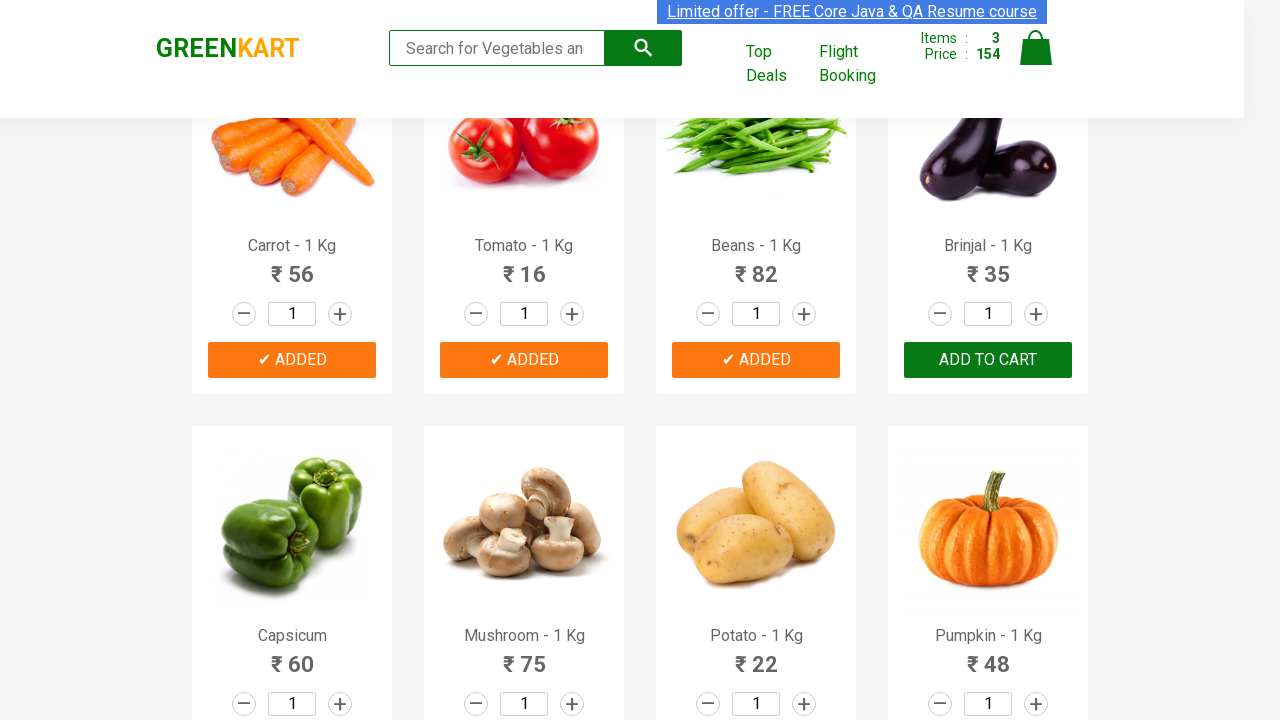

Added Carrot to cart at (988, 360) on xpath=//div[@class='product-action']/button >> nth=7
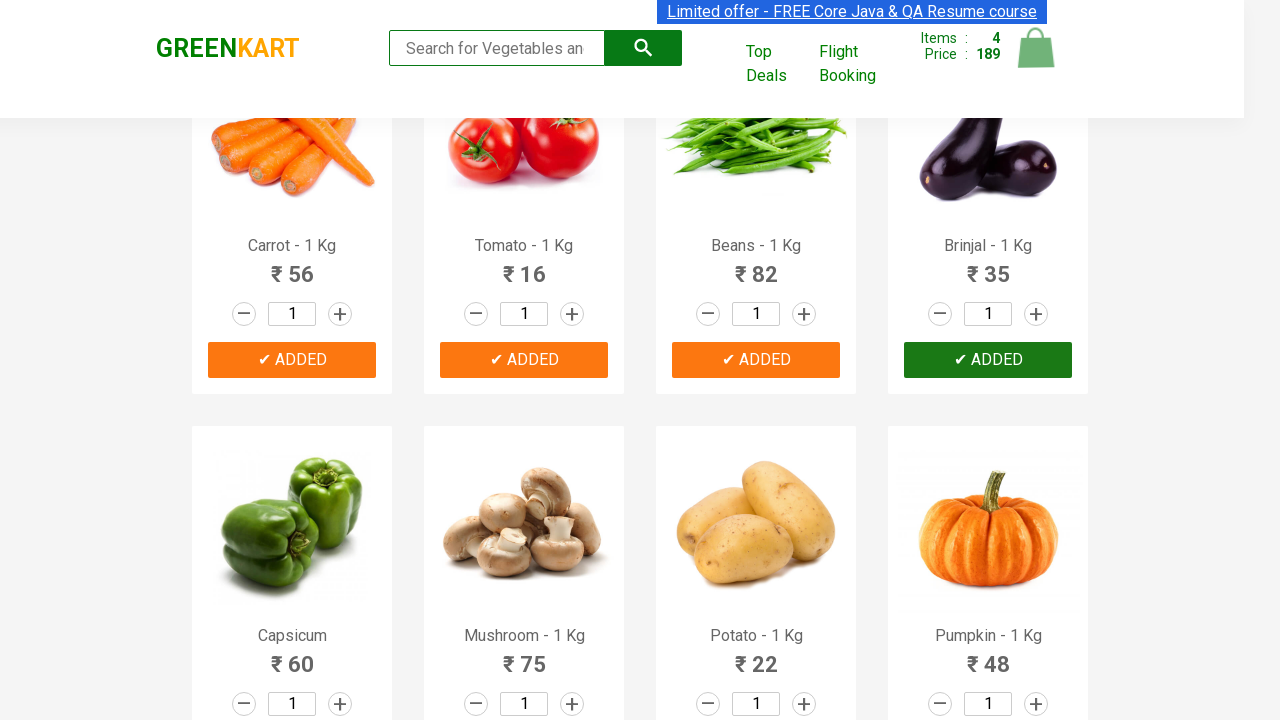

Clicked on cart icon to view shopping cart at (1036, 48) on img[alt='Cart']
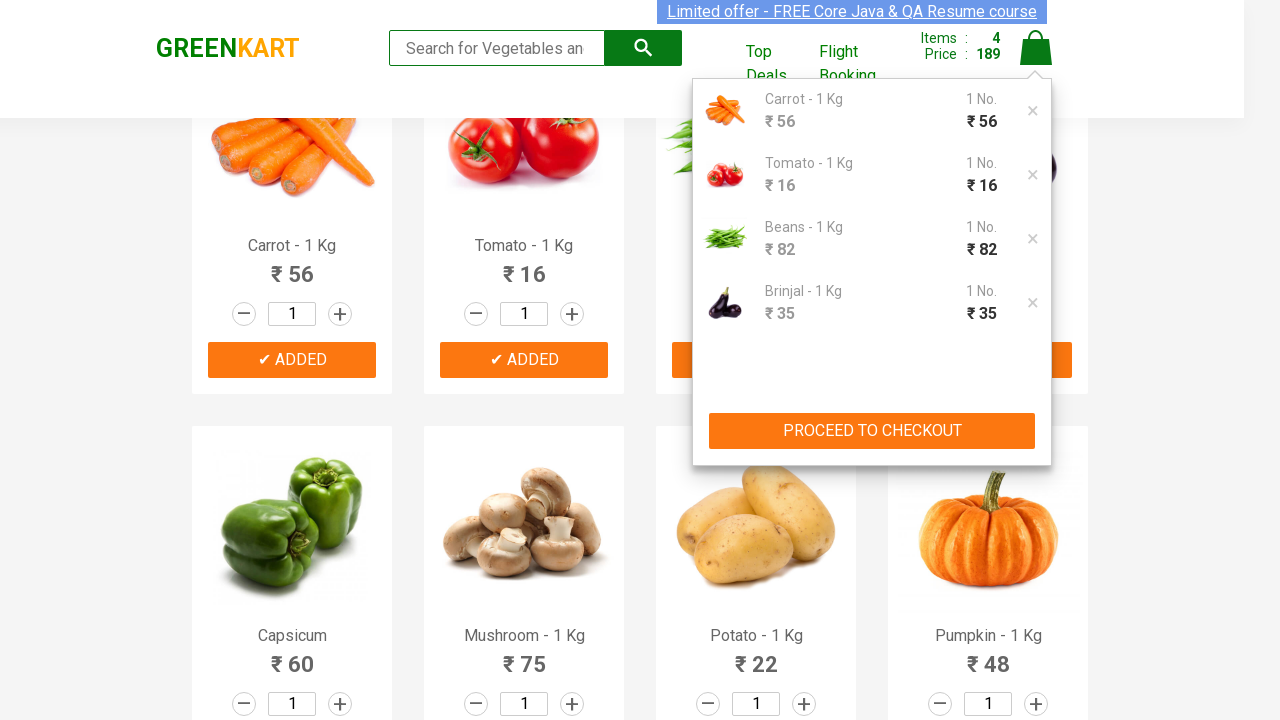

Clicked on PROCEED TO CHECKOUT button at (872, 431) on xpath=//*[text() = 'PROCEED TO CHECKOUT']
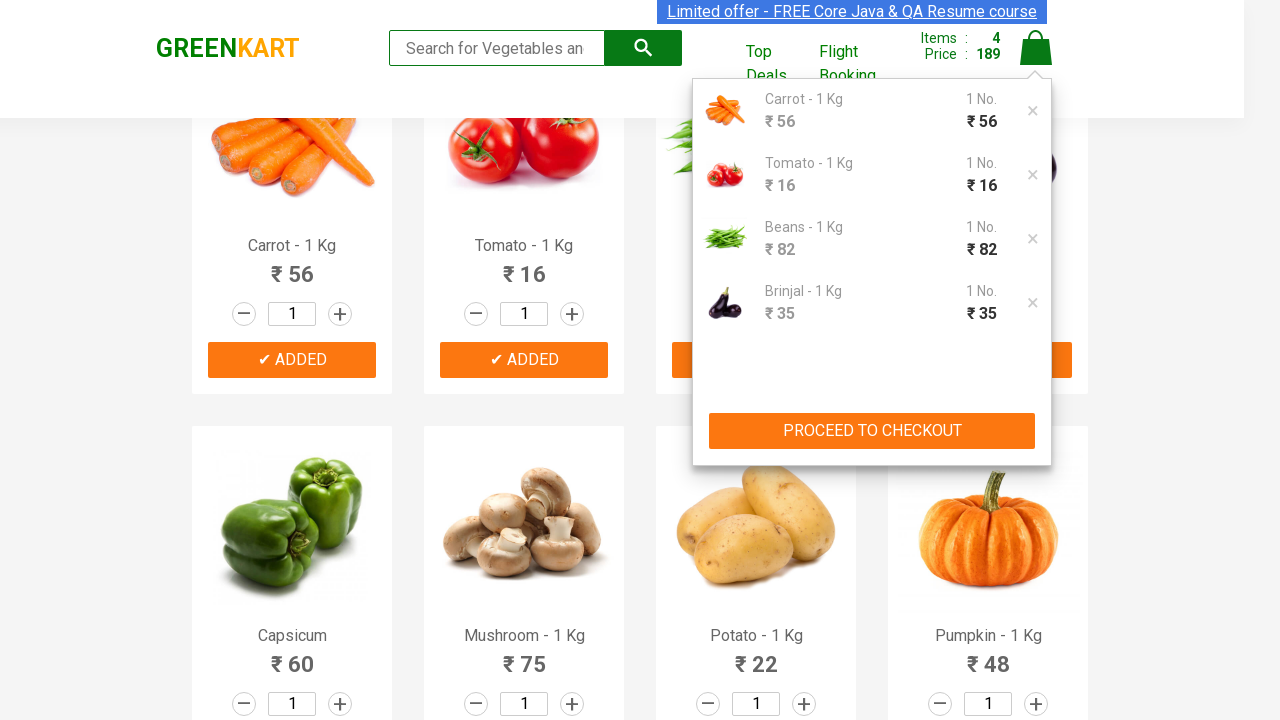

Promo code input field loaded
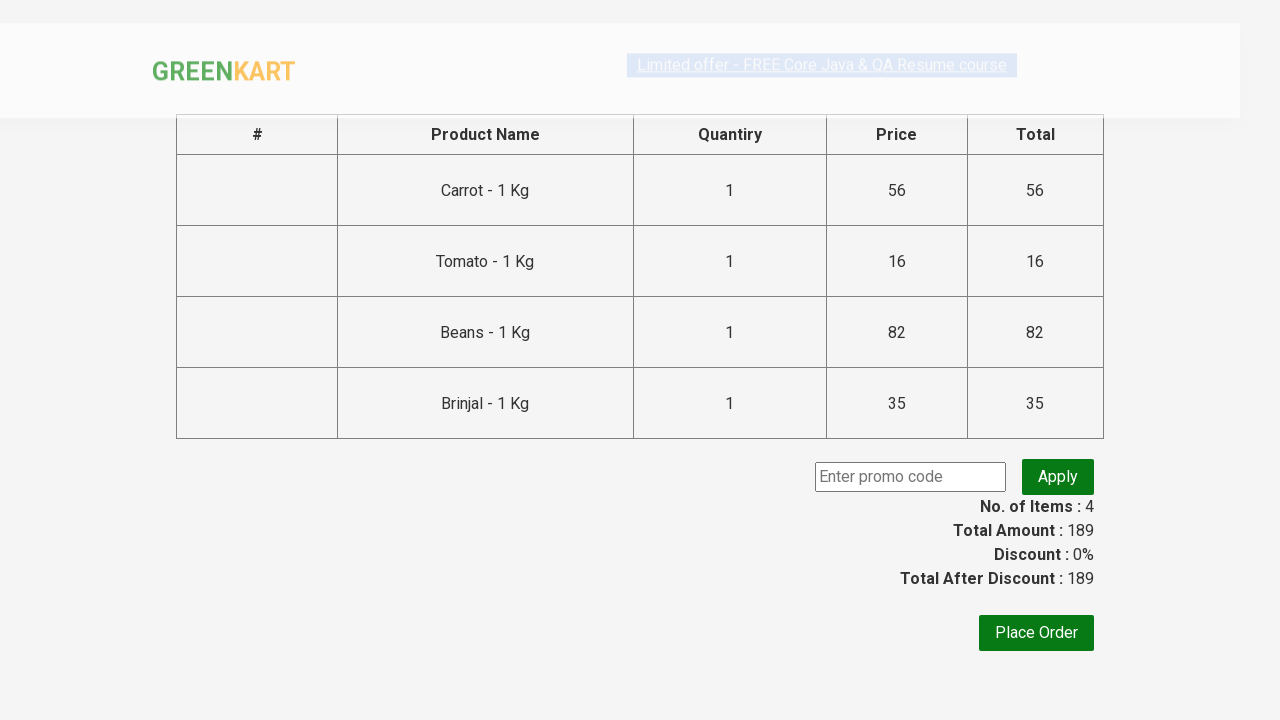

Entered promo code 'rahulshettyacademy' in the promo code field on .promoCode
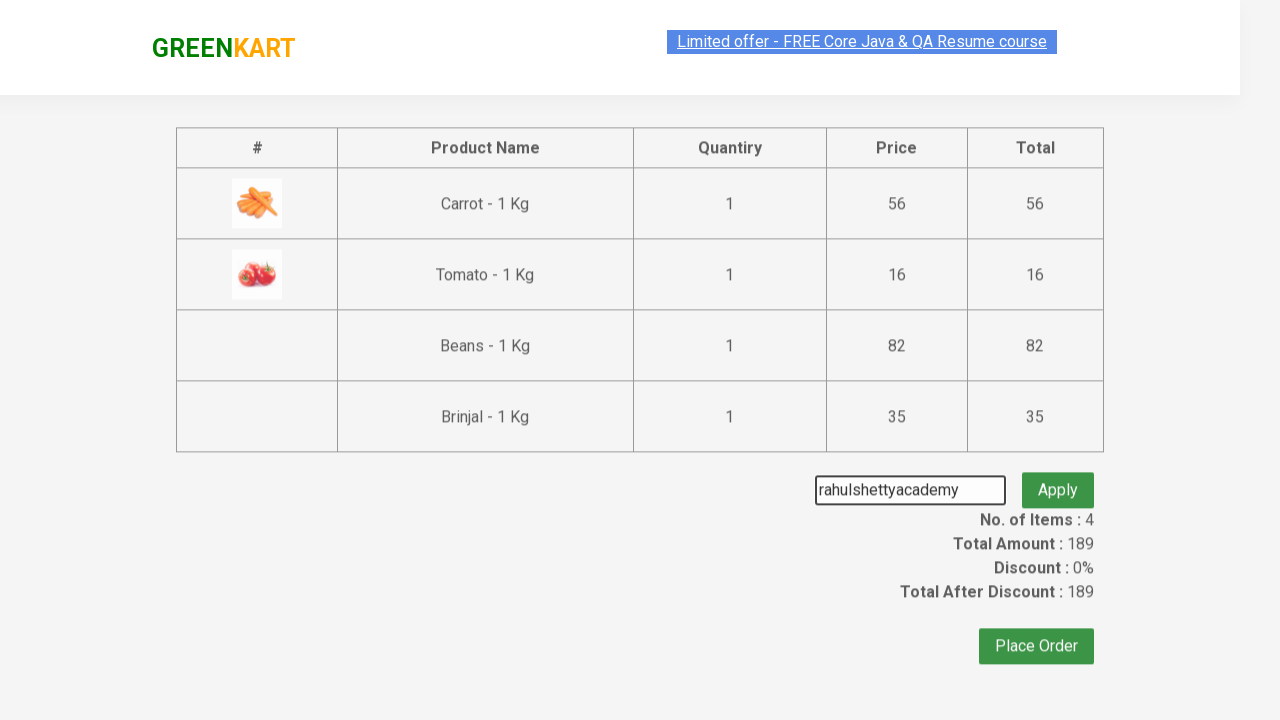

Clicked on Apply button to apply the promo code at (1058, 477) on .promoBtn
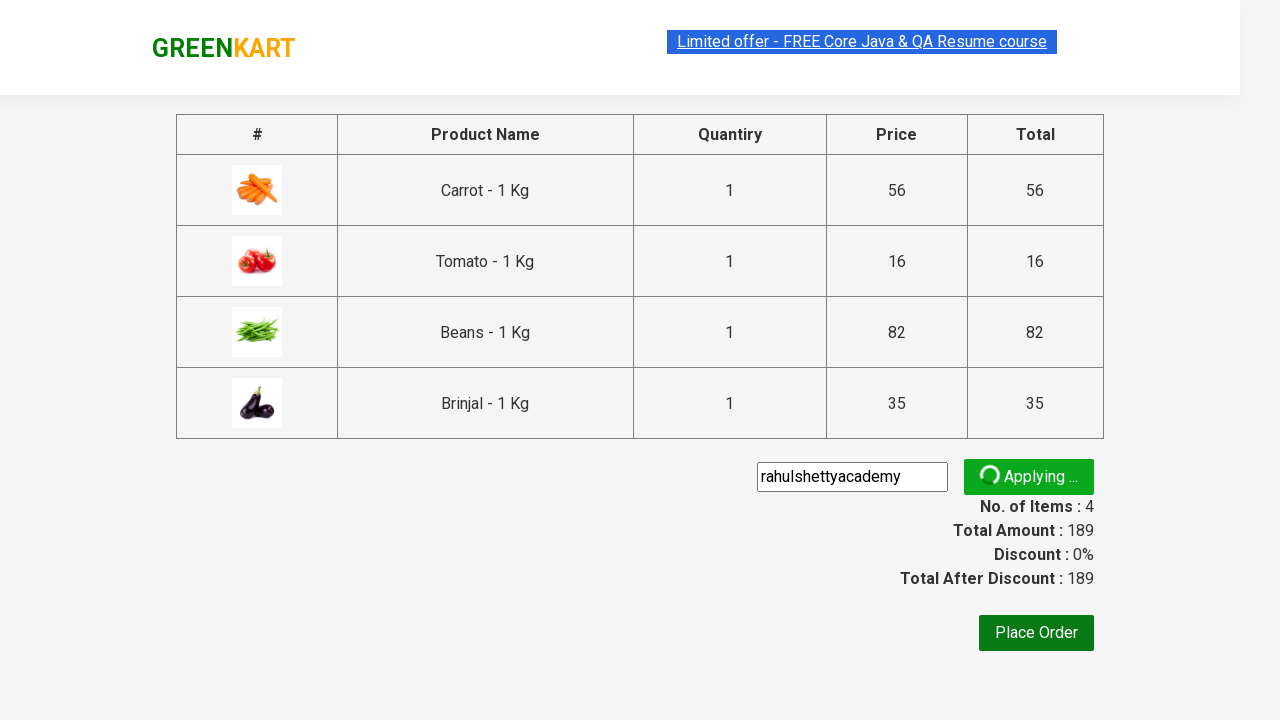

Promo code success message element loaded
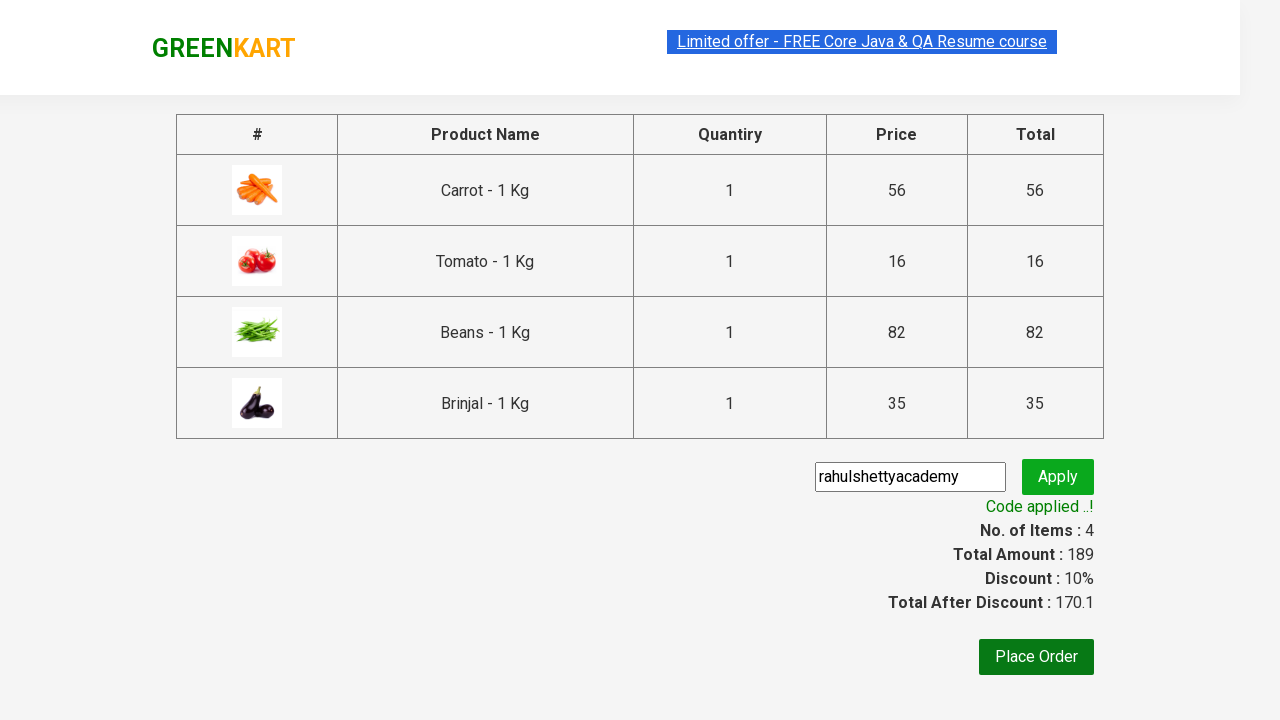

Verified that promo code was successfully applied with message 'Code applied ..!'
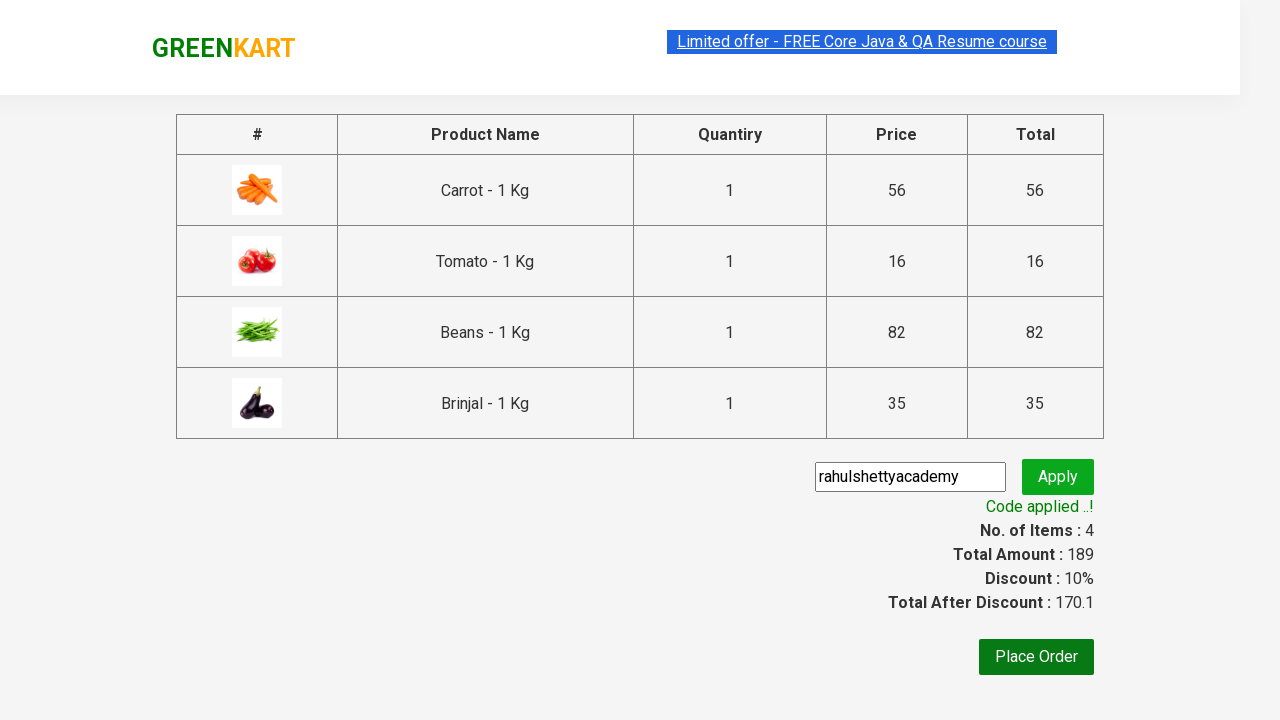

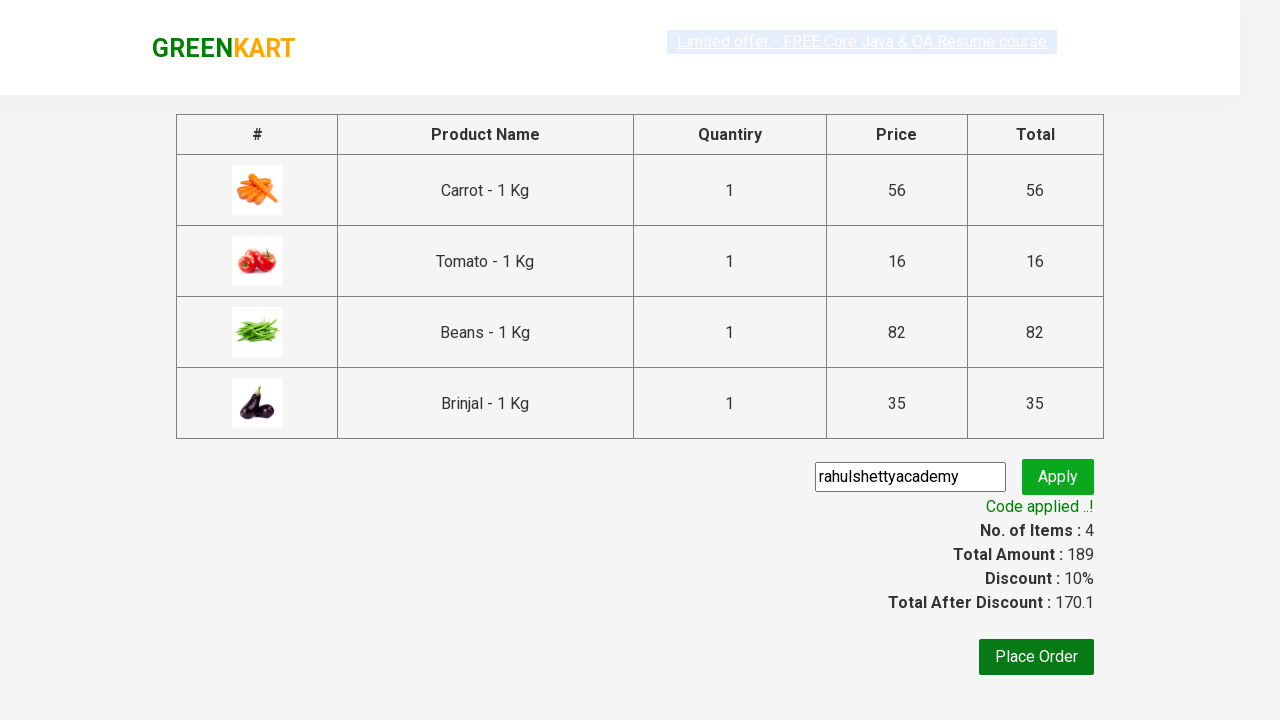